Tests a simple registration form by filling in first name, last name, email, and phone number fields, then submitting the form and handling the confirmation alert.

Starting URL: https://v1.training-support.net/selenium/simple-form

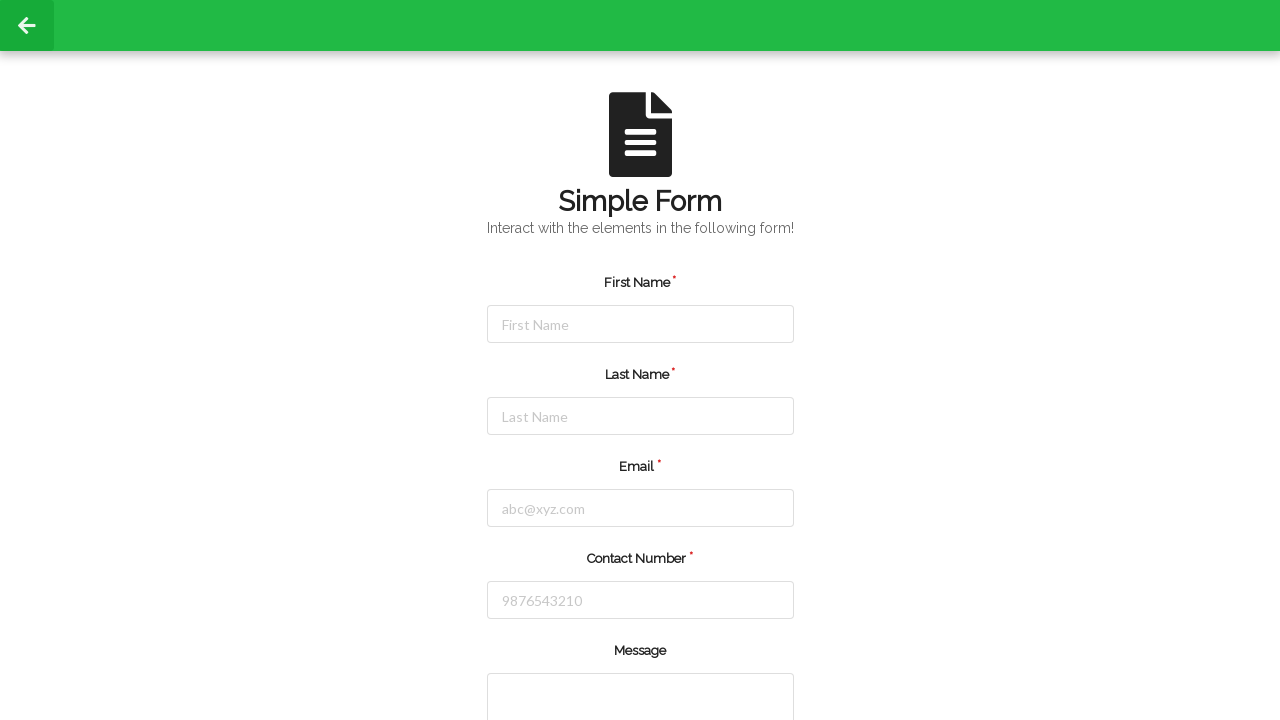

Cleared first name field on #firstName
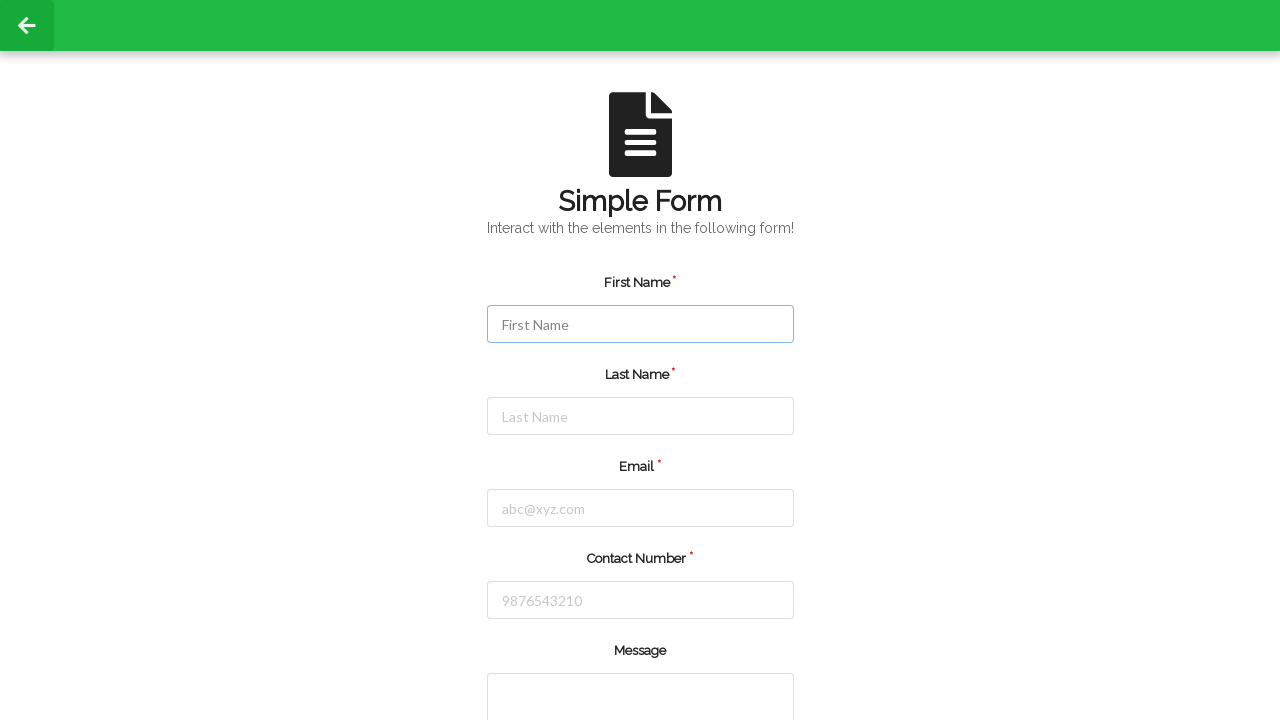

Filled first name field with 'Jennifer' on #firstName
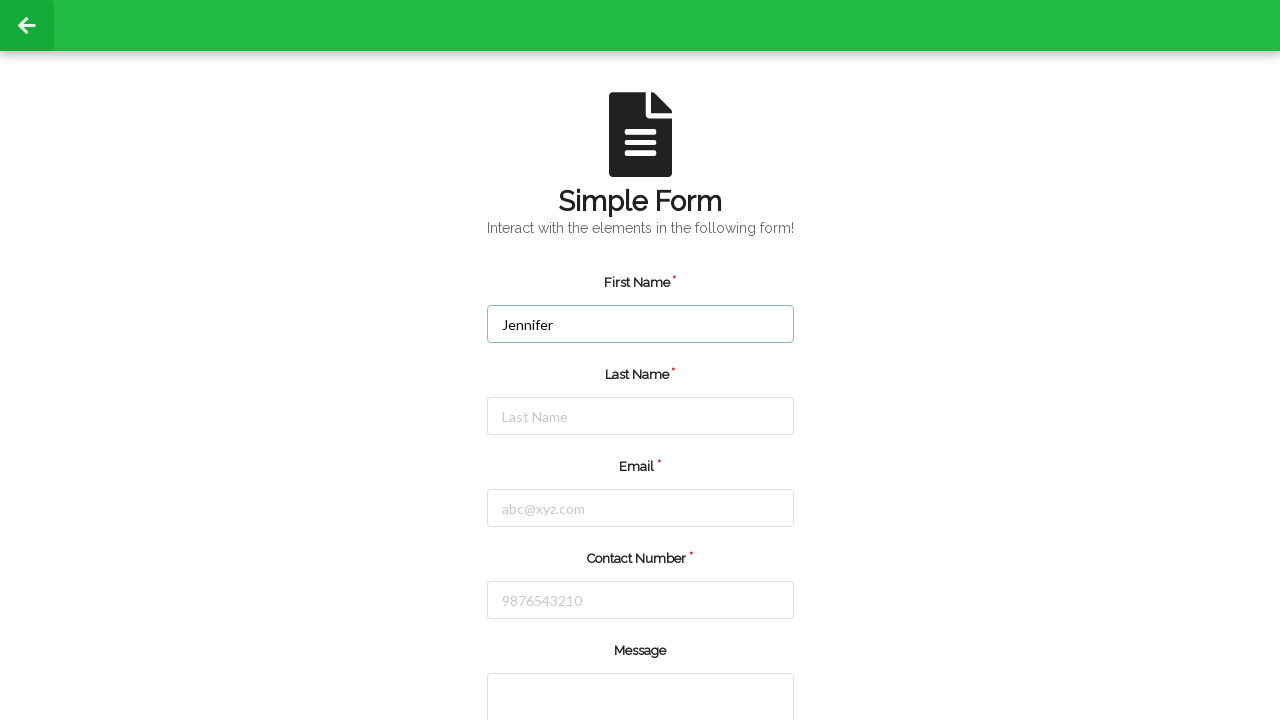

Cleared last name field on #lastName
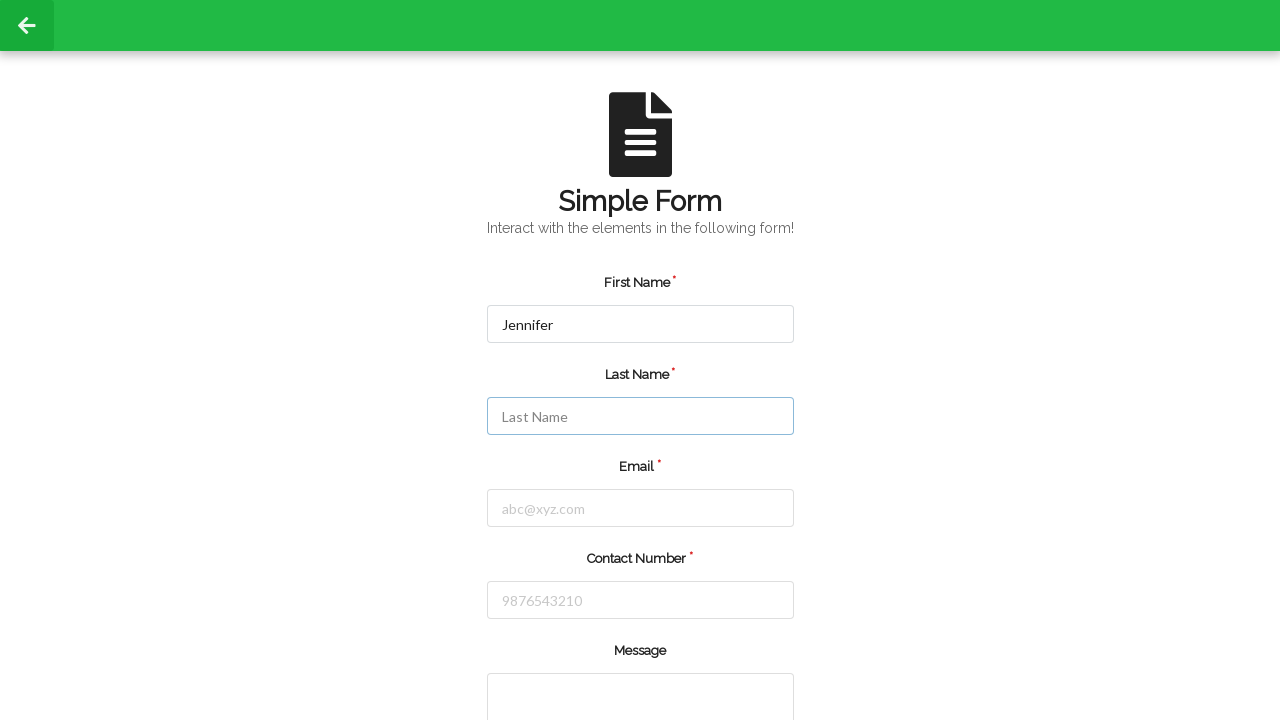

Filled last name field with 'Martinez' on #lastName
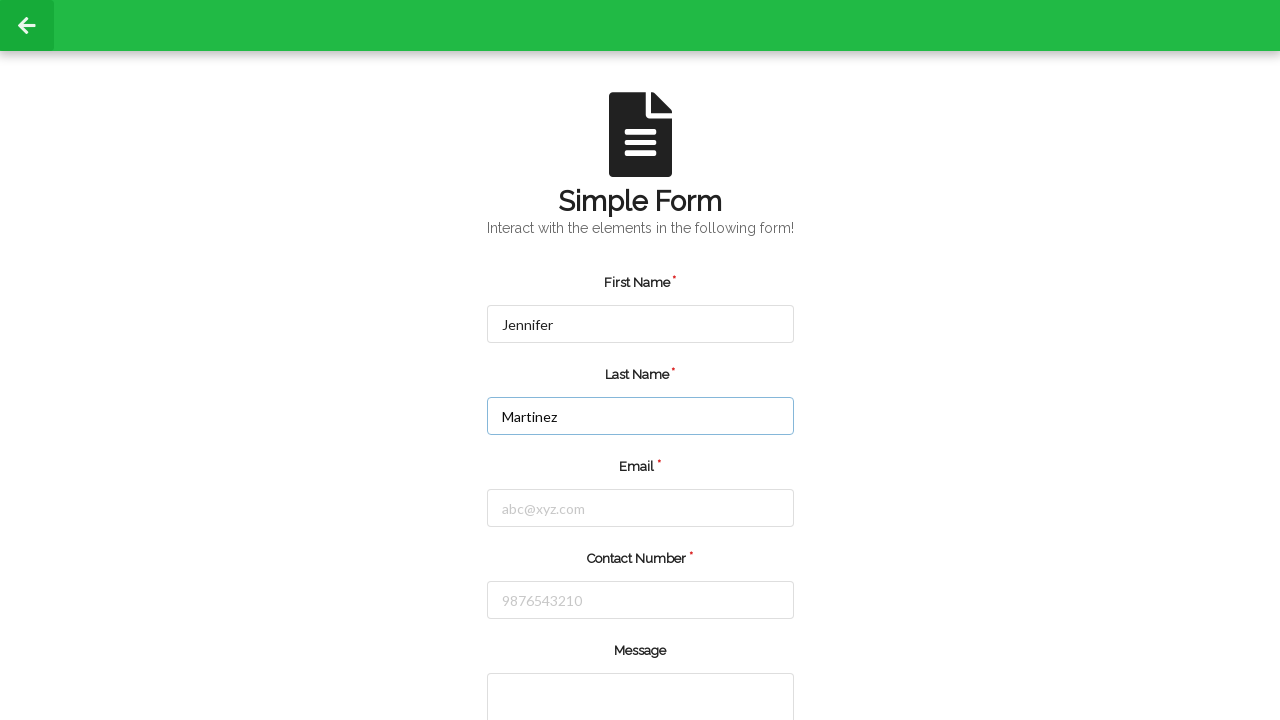

Cleared email field on #email
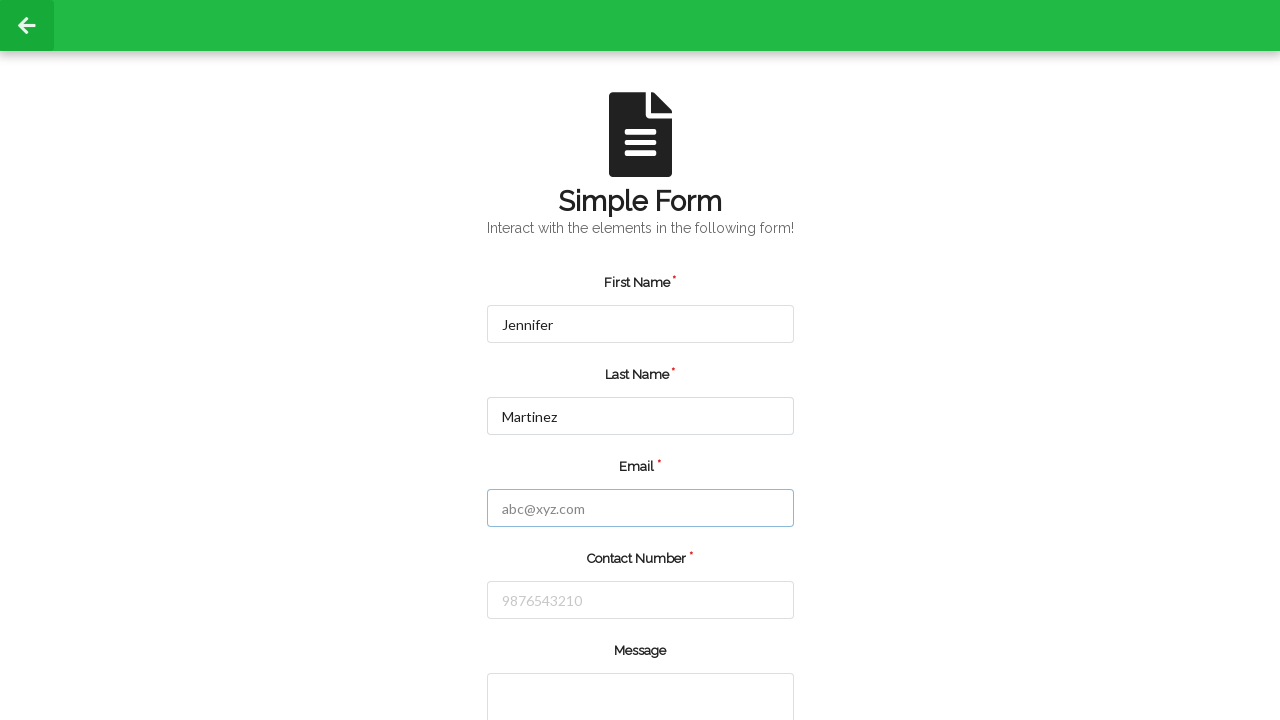

Filled email field with 'jennifer.martinez@example.com' on #email
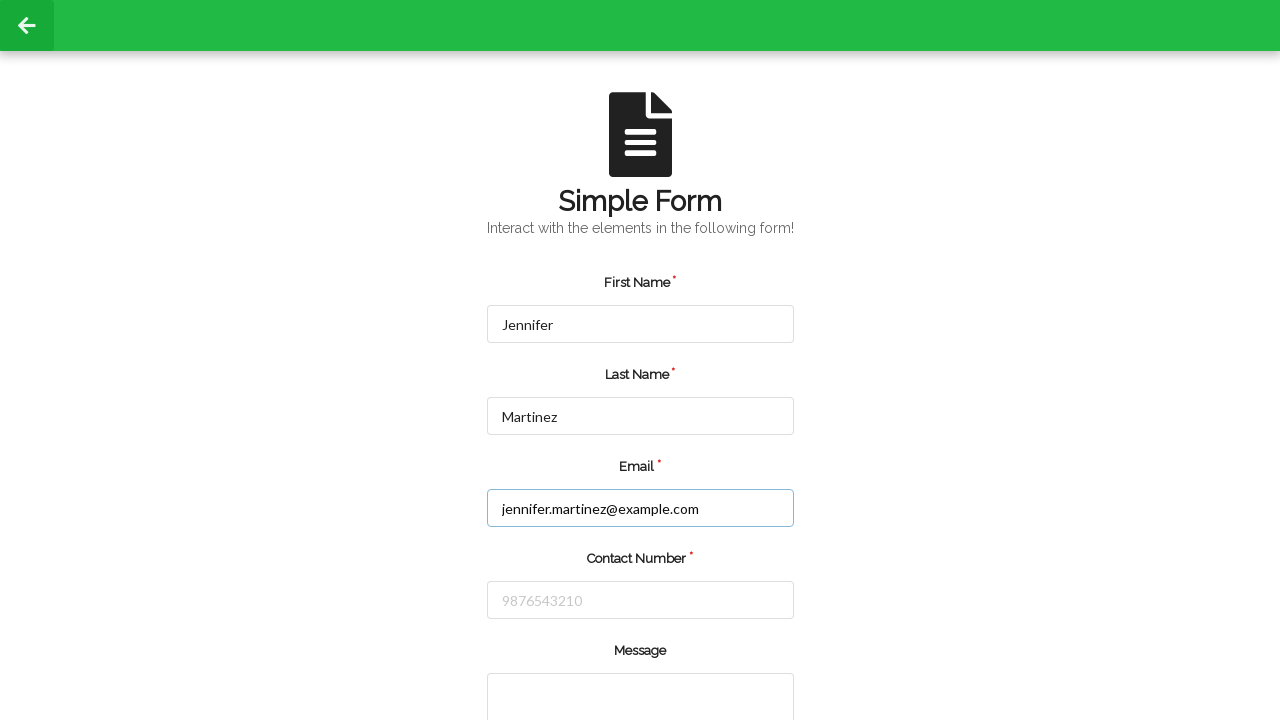

Cleared phone number field on #number
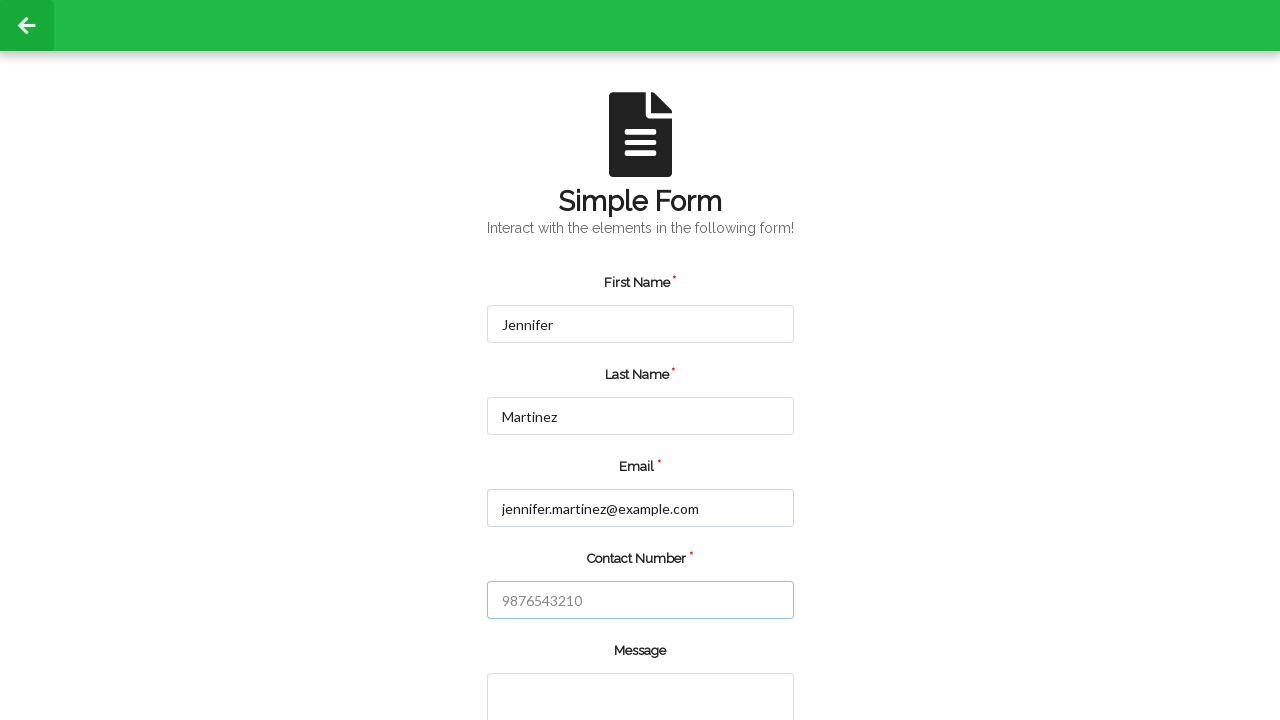

Filled phone number field with '5551234567' on #number
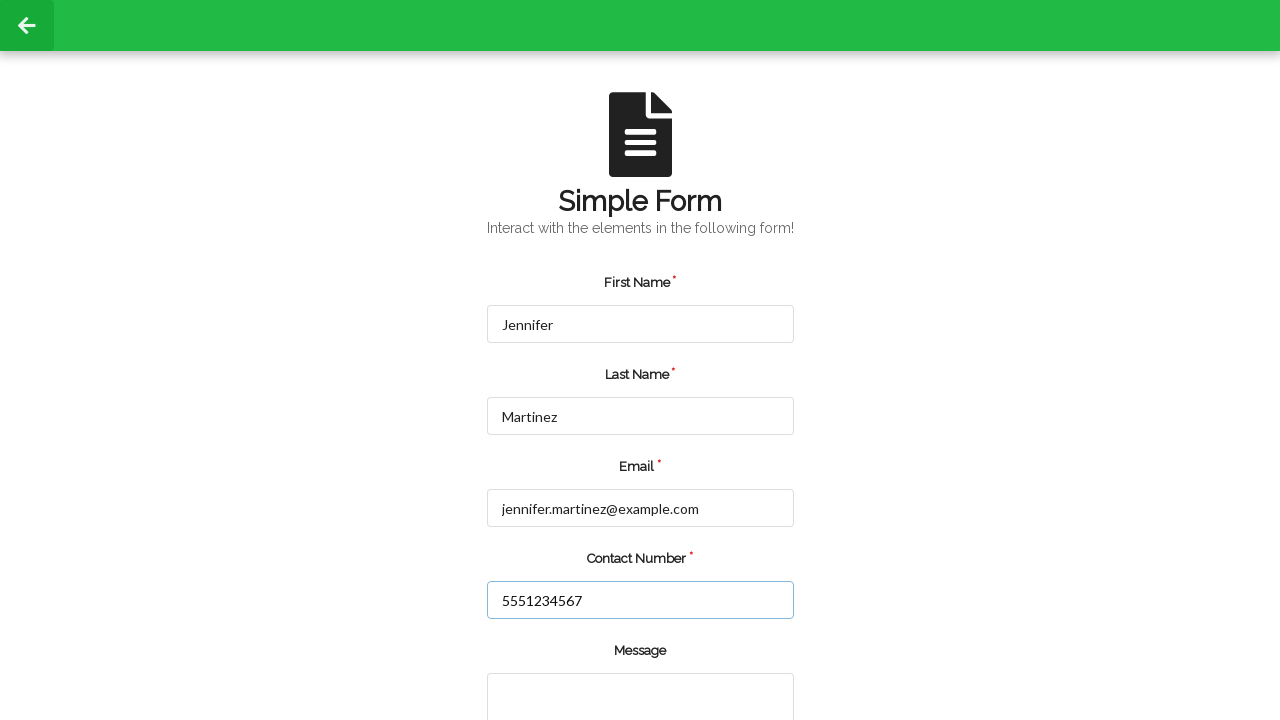

Clicked submit button at (558, 660) on input.green
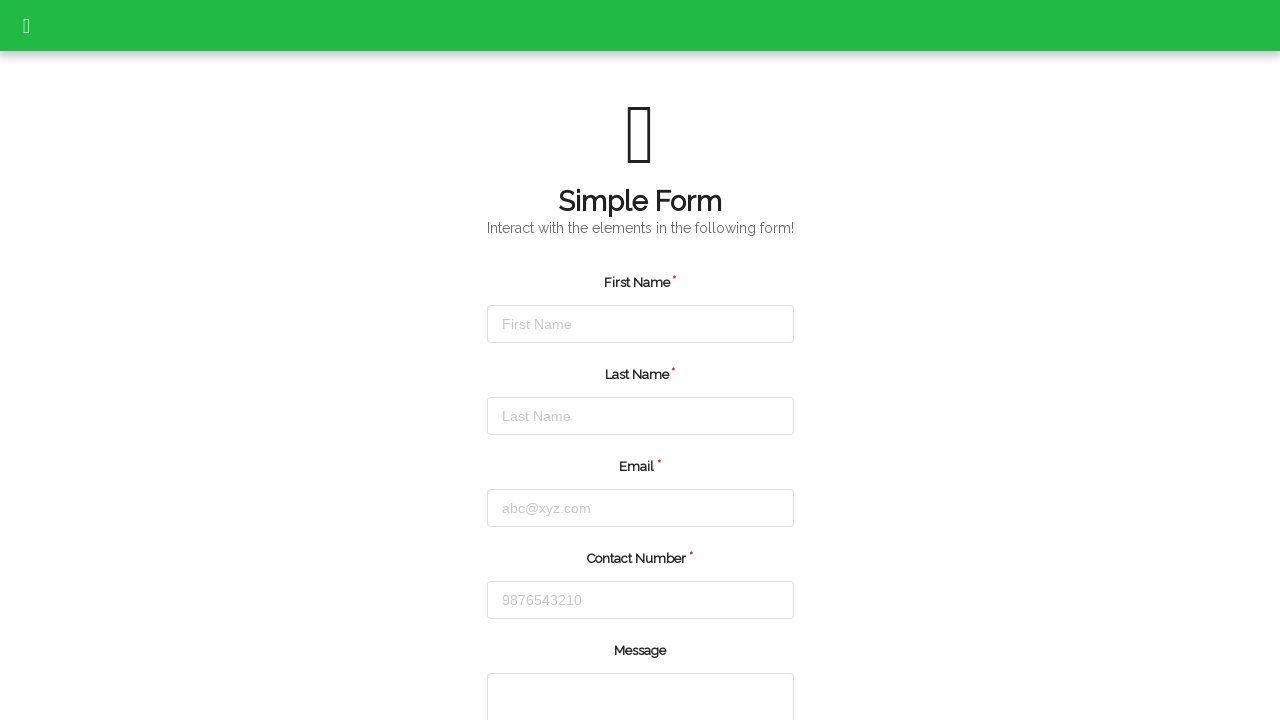

Set up dialog handler to accept alerts
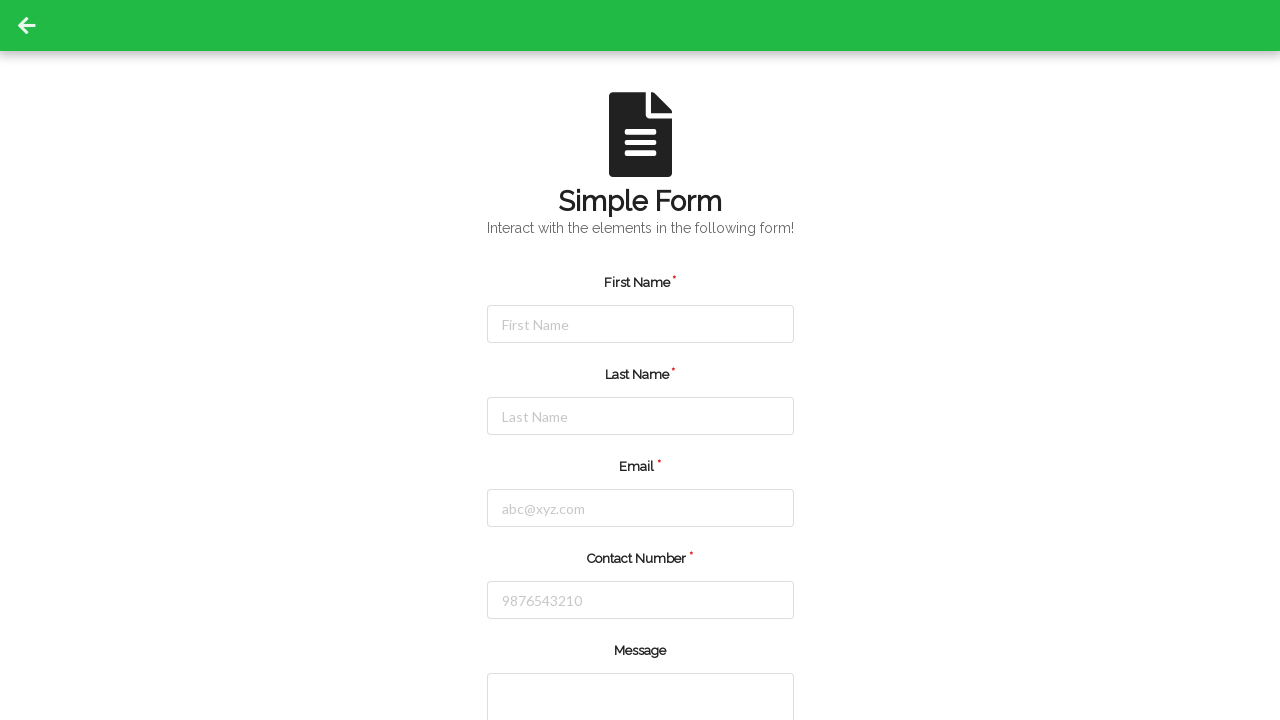

Waited for alert processing to complete
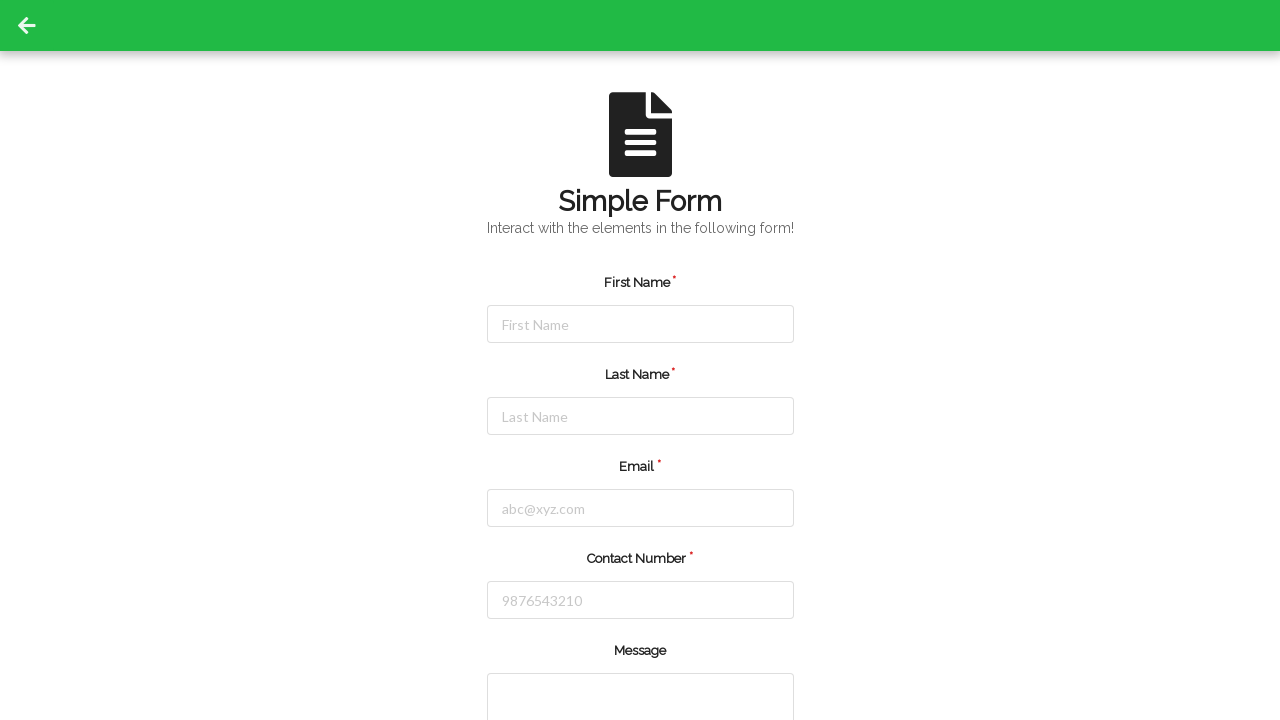

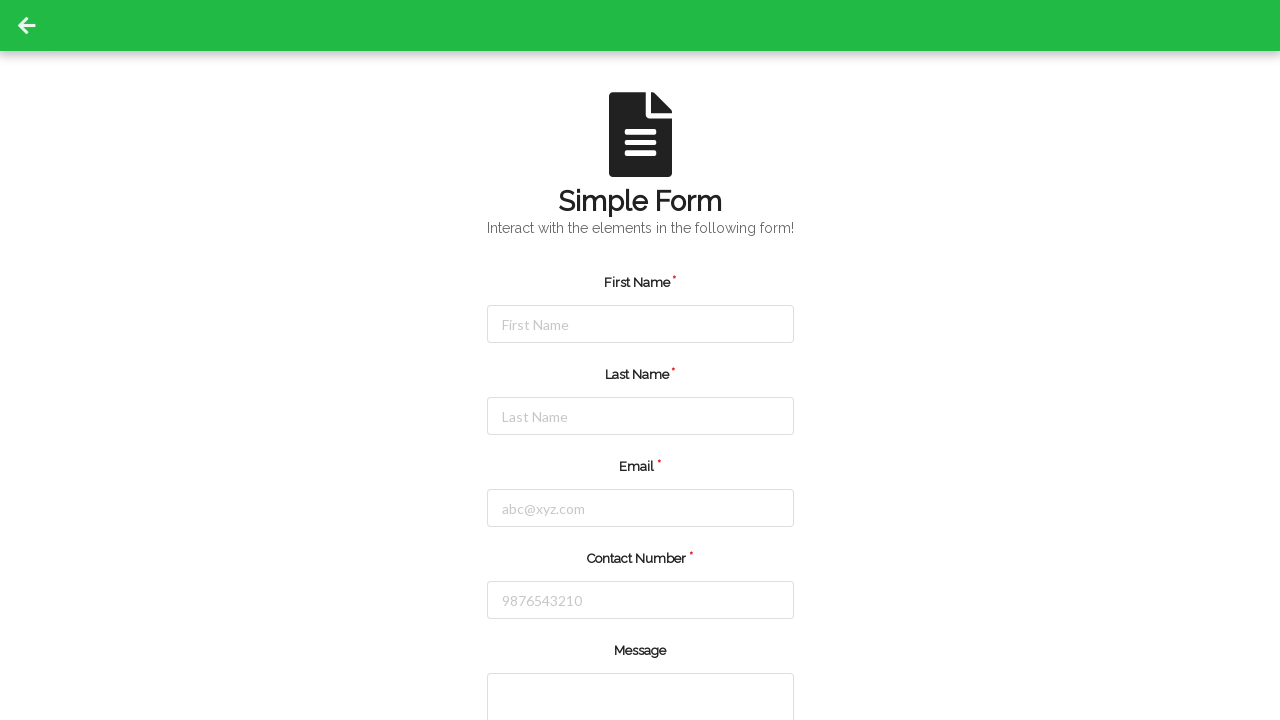